Tests addition operation with inputs 0 + (-1) = -1

Starting URL: https://testsheepnz.github.io/BasicCalculator.html

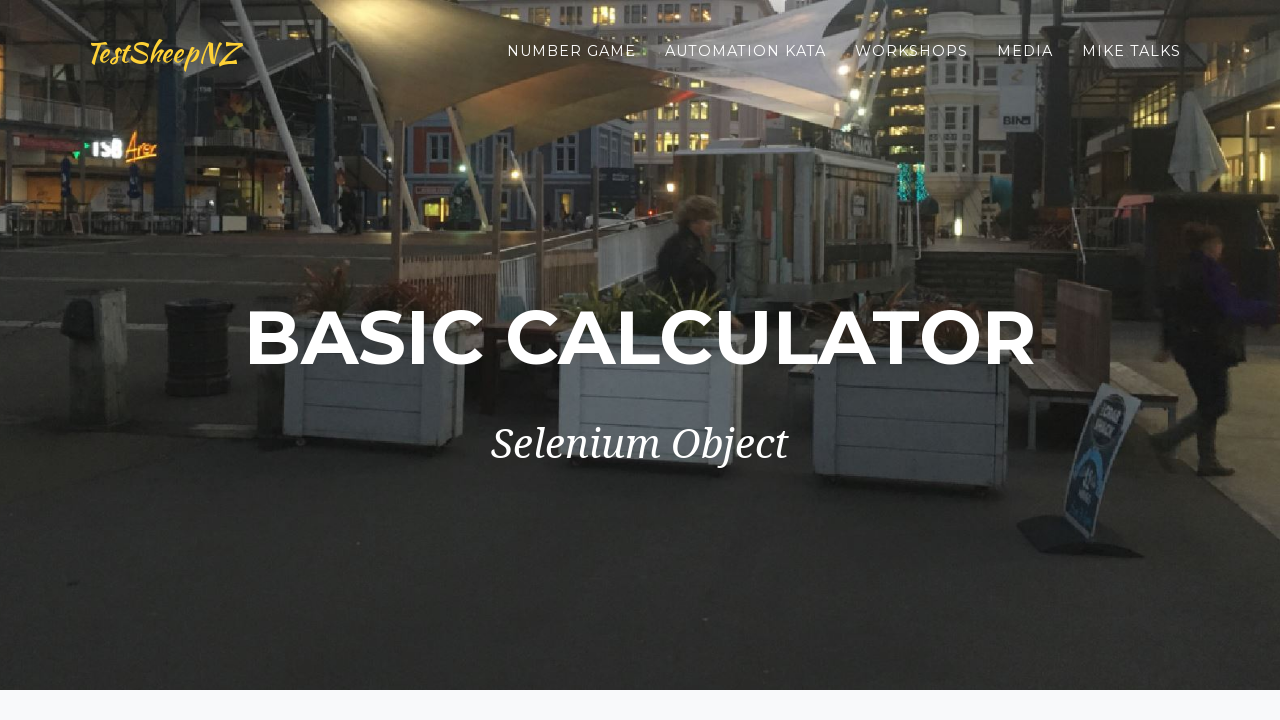

Filled first number field with '0' on #number1Field
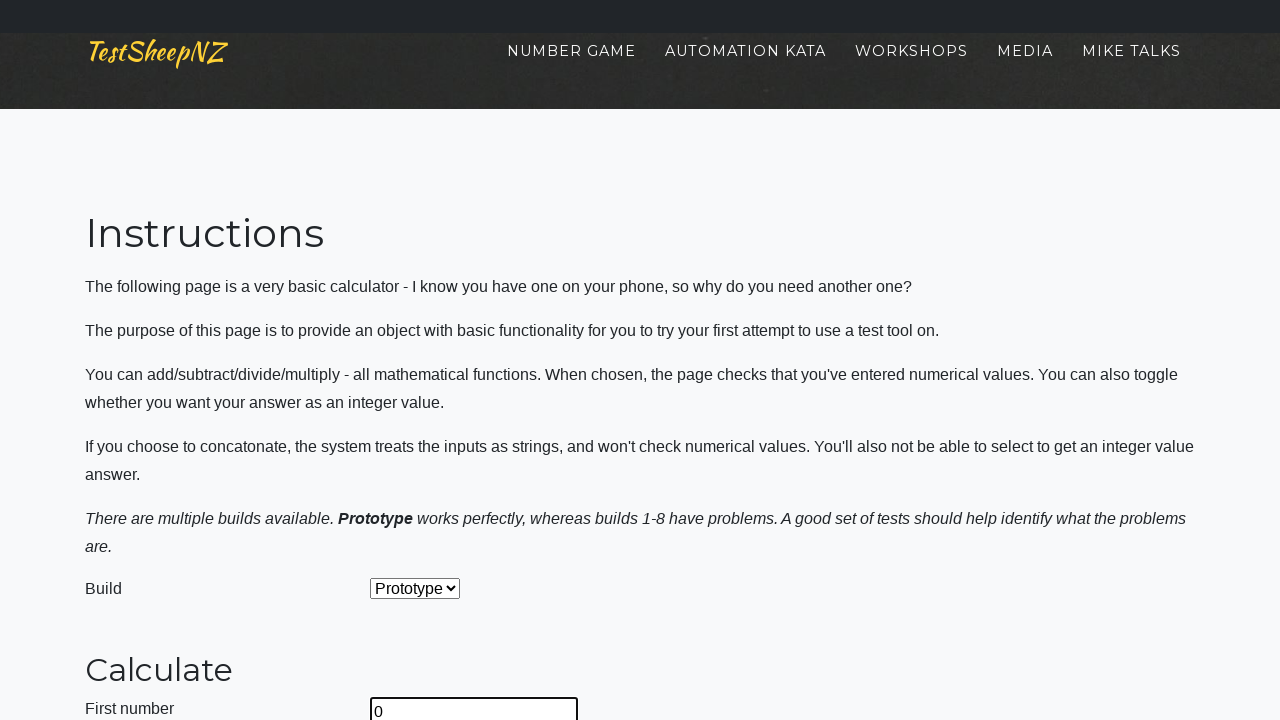

Filled second number field with '-1' on #number2Field
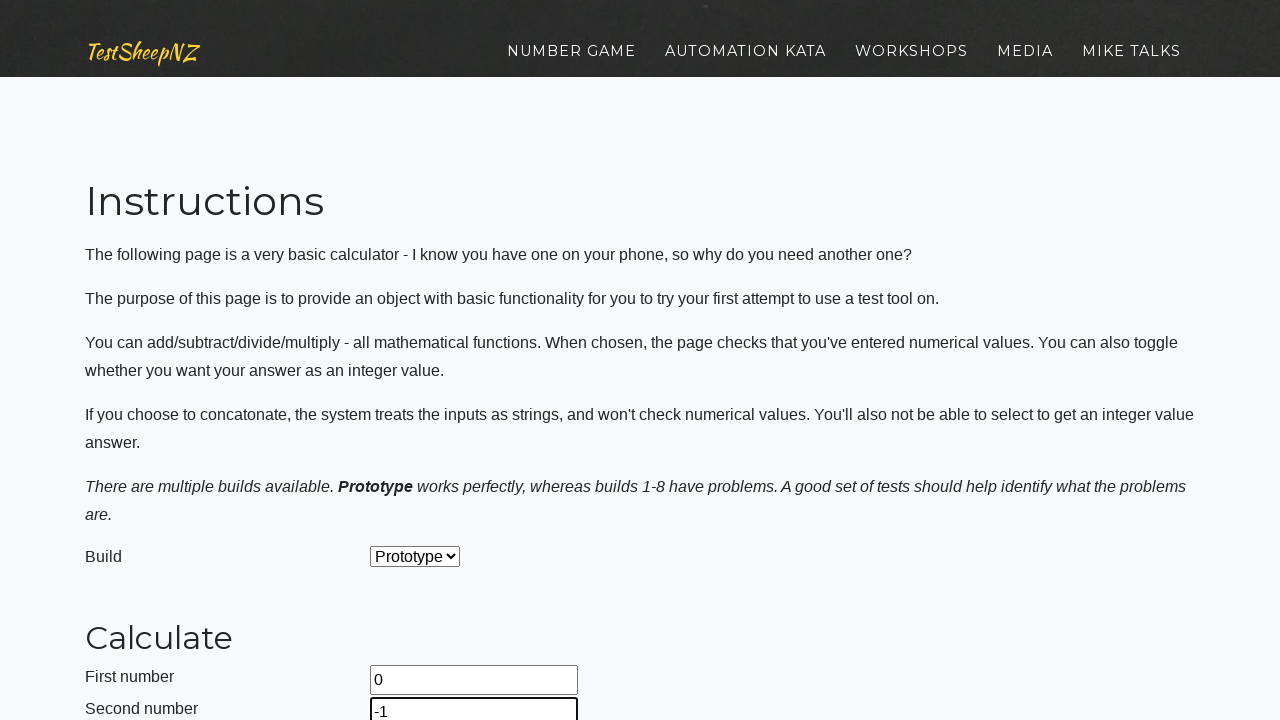

Selected 'Add' operation from dropdown on #selectOperationDropdown
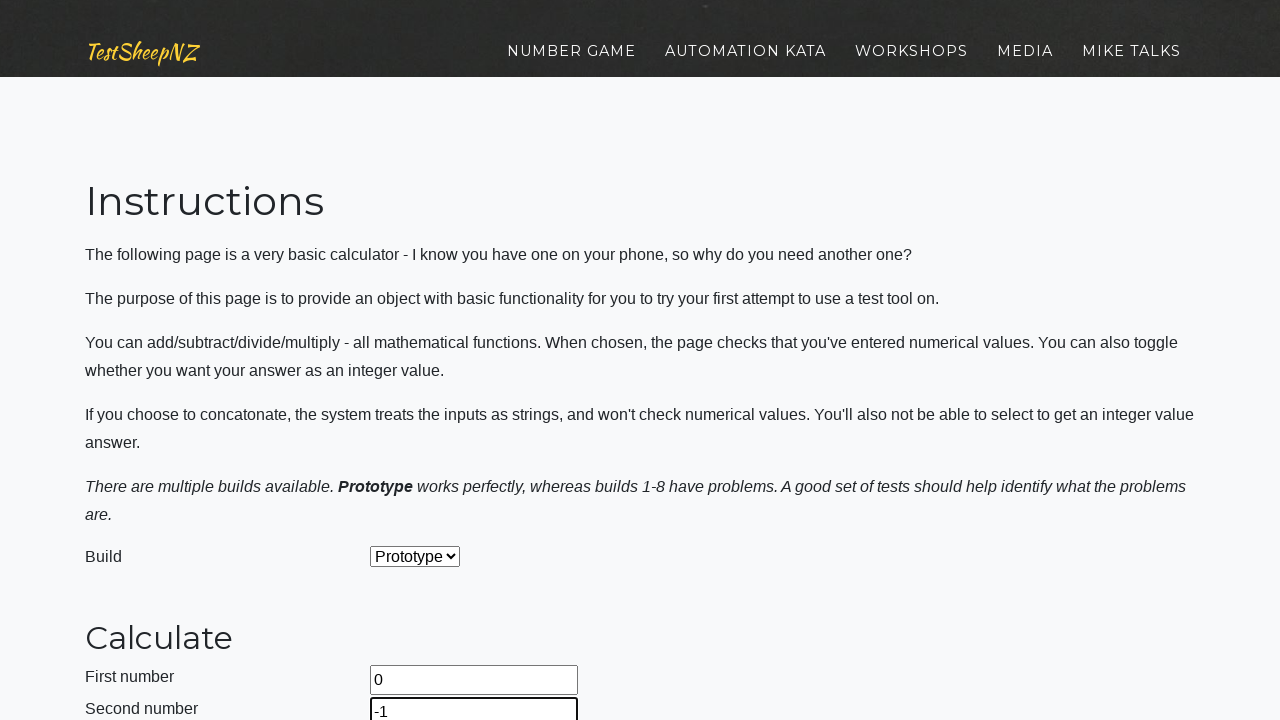

Clicked calculate button at (422, 361) on #calculateButton
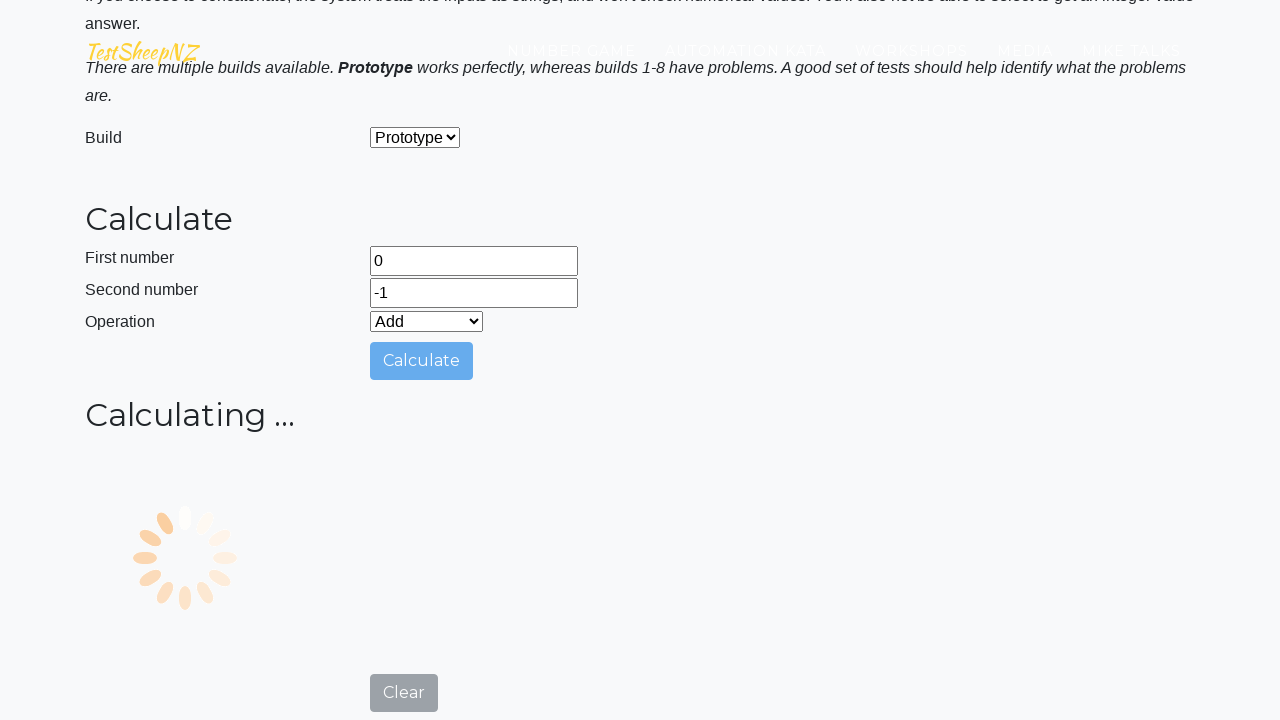

Result field loaded and displayed
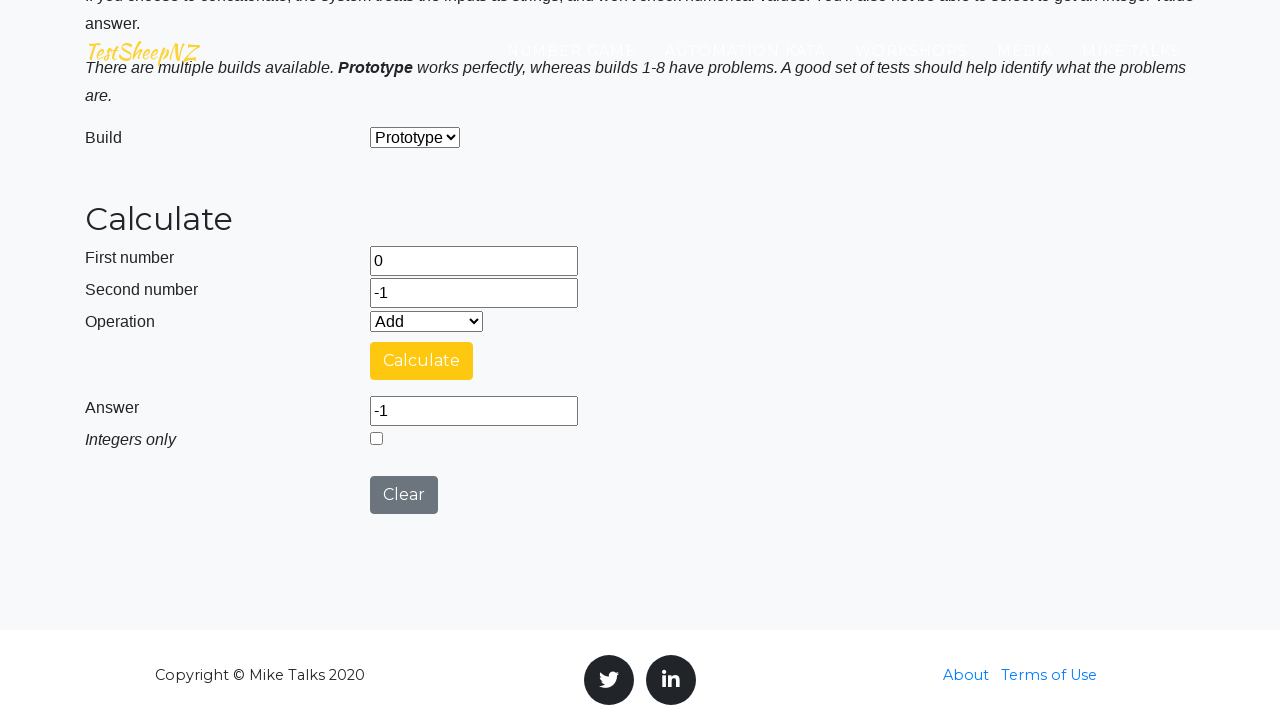

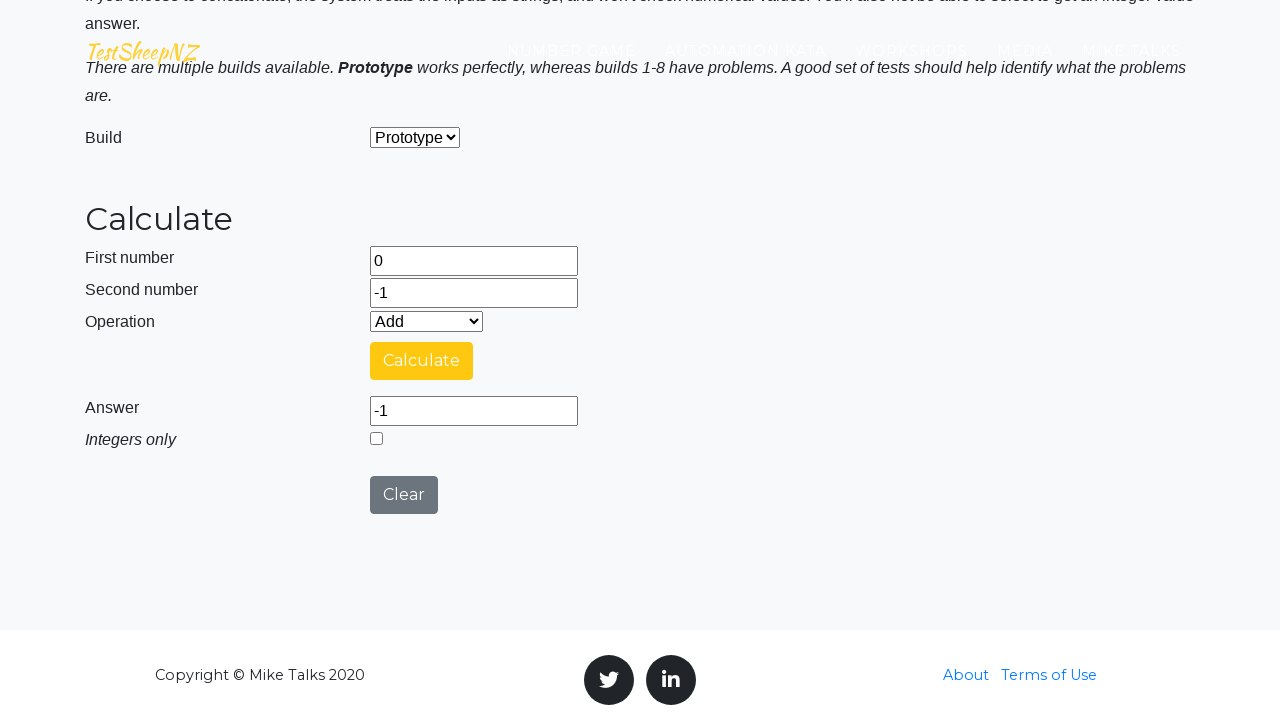